Tests autocomplete functionality by typing a partial country name and selecting "India" from the dropdown suggestions

Starting URL: https://rahulshettyacademy.com/AutomationPractice/

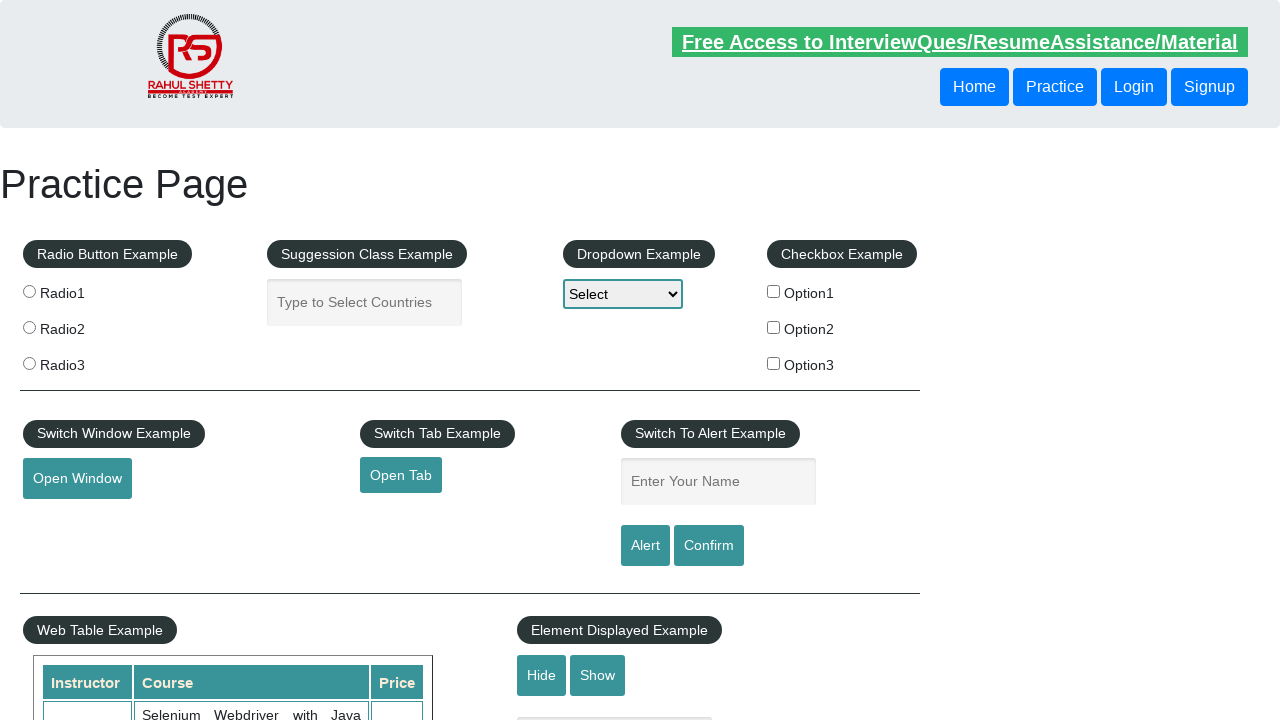

Typed 'ind' in the autocomplete field on #autocomplete
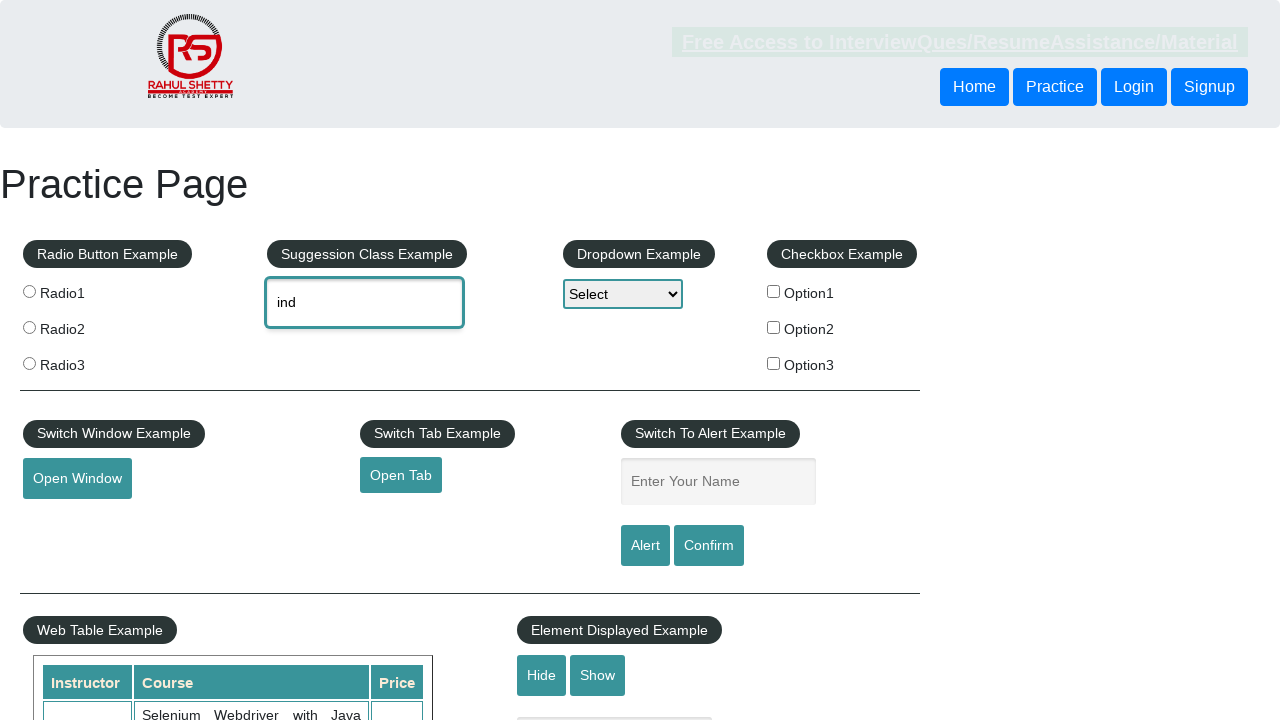

Autocomplete dropdown suggestions appeared
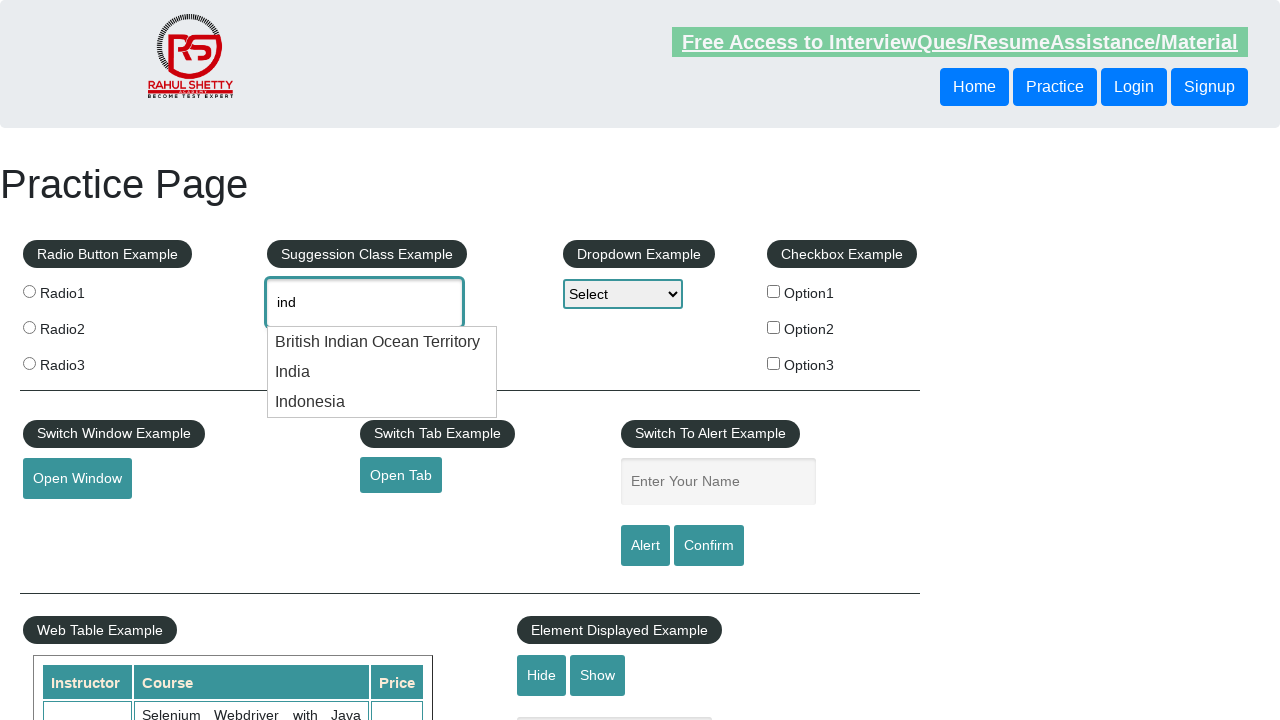

Selected 'India' from the autocomplete dropdown at (382, 342) on .ui-menu-item:has-text('India')
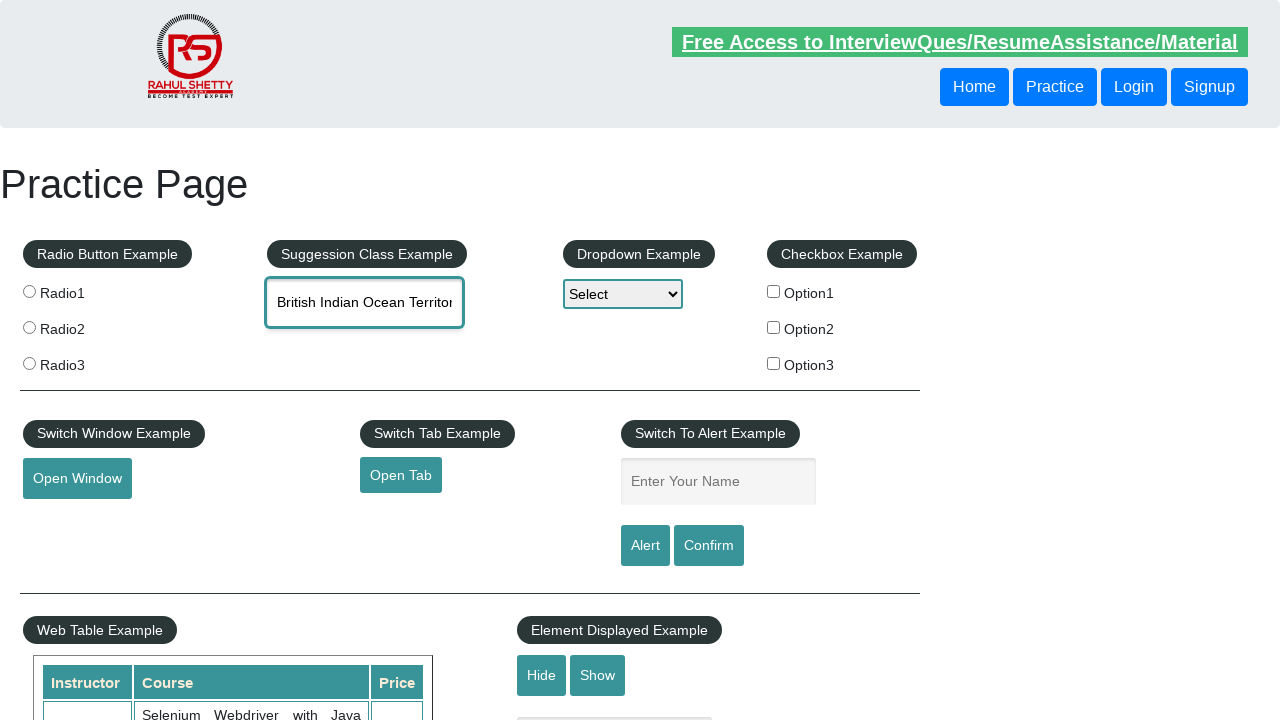

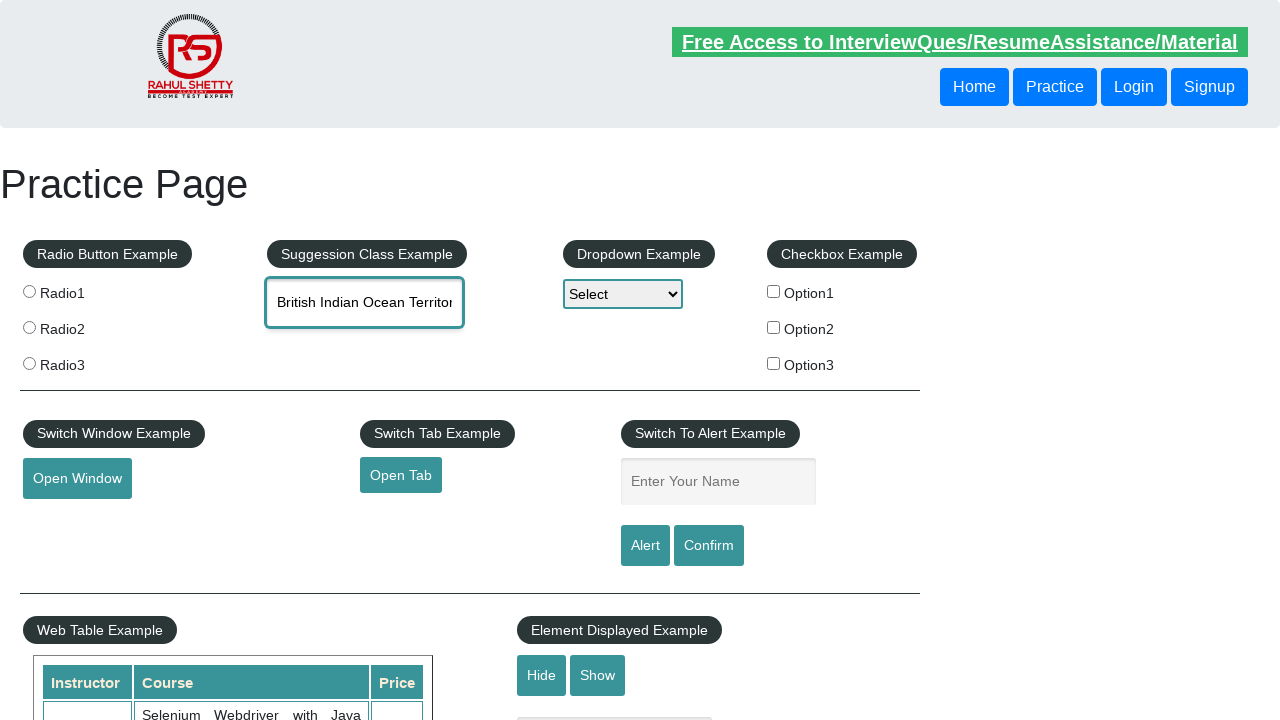